Tests that the todo count displays the current number of items.

Starting URL: https://demo.playwright.dev/todomvc

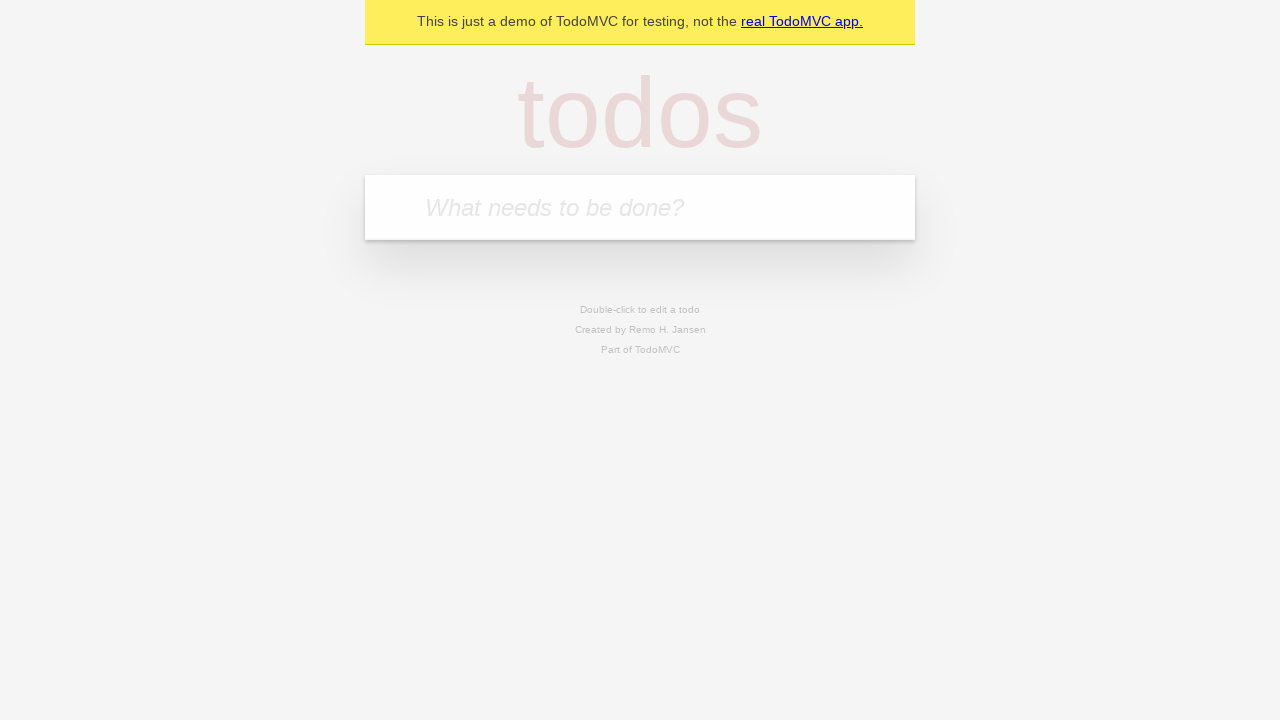

Filled new todo input with 'buy some cheese' on .new-todo
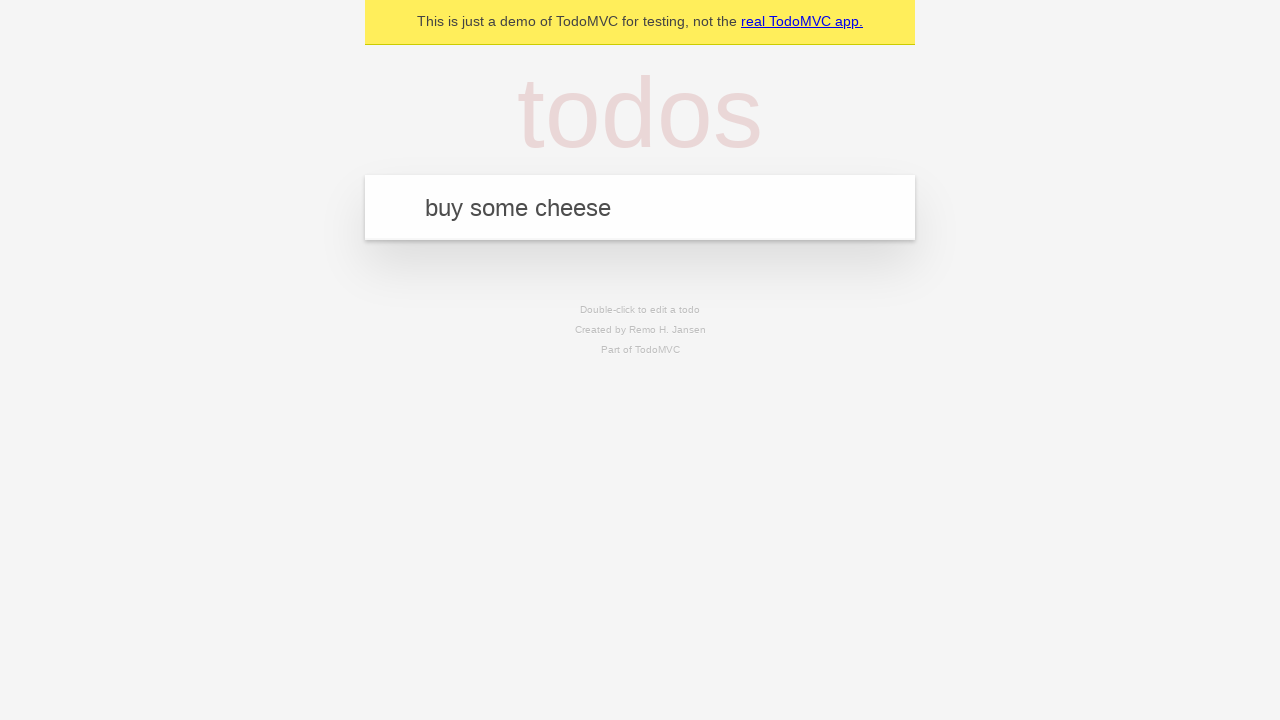

Pressed Enter to add first todo item on .new-todo
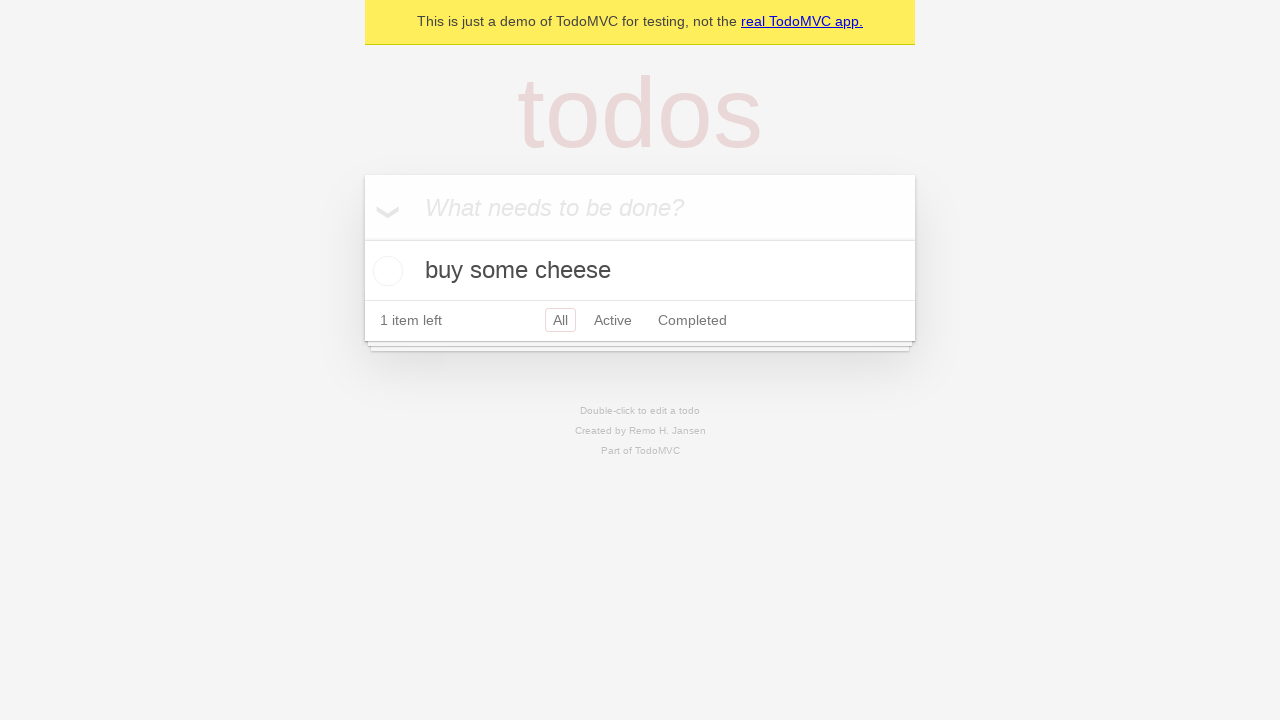

Todo count selector loaded after adding first item
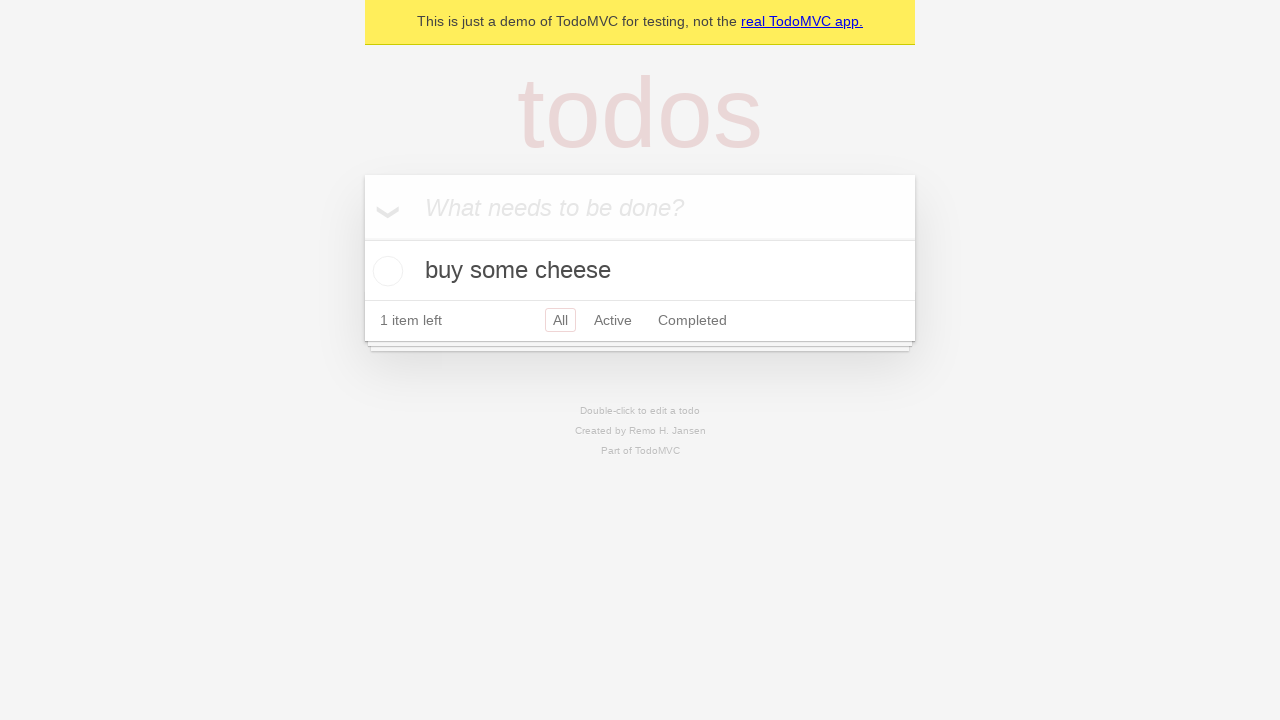

Filled new todo input with 'feed the cat' on .new-todo
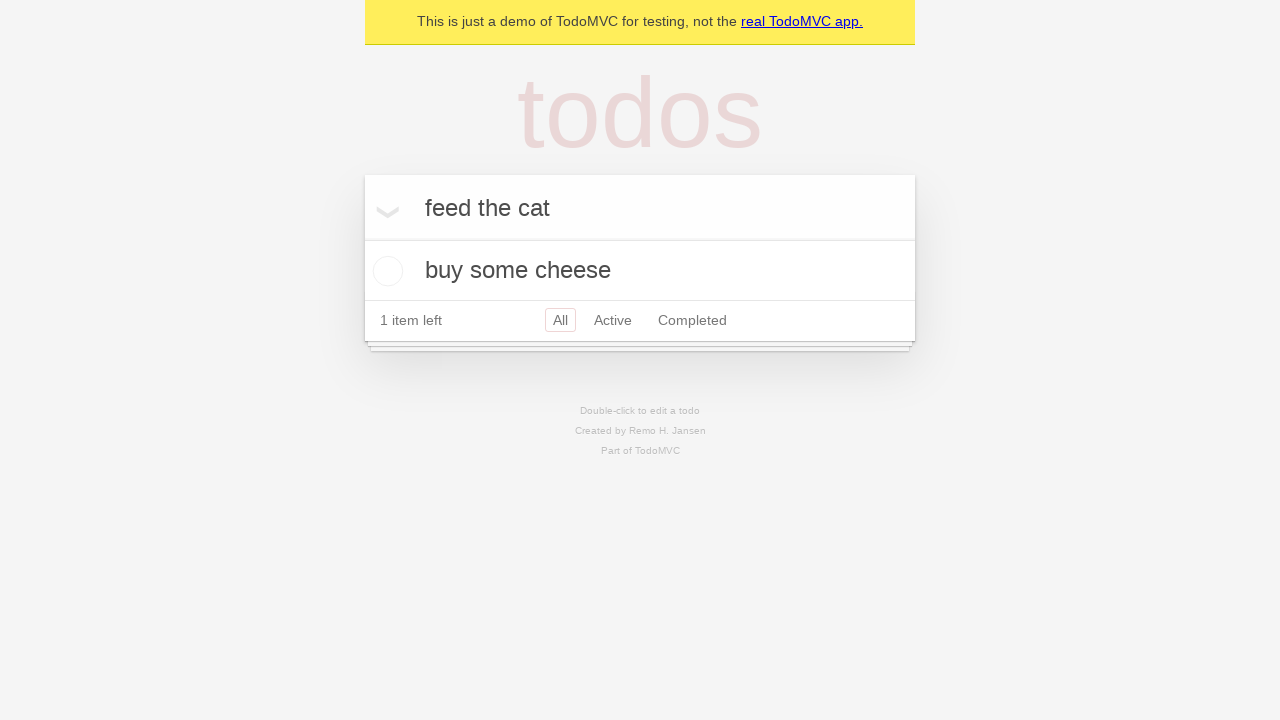

Pressed Enter to add second todo item on .new-todo
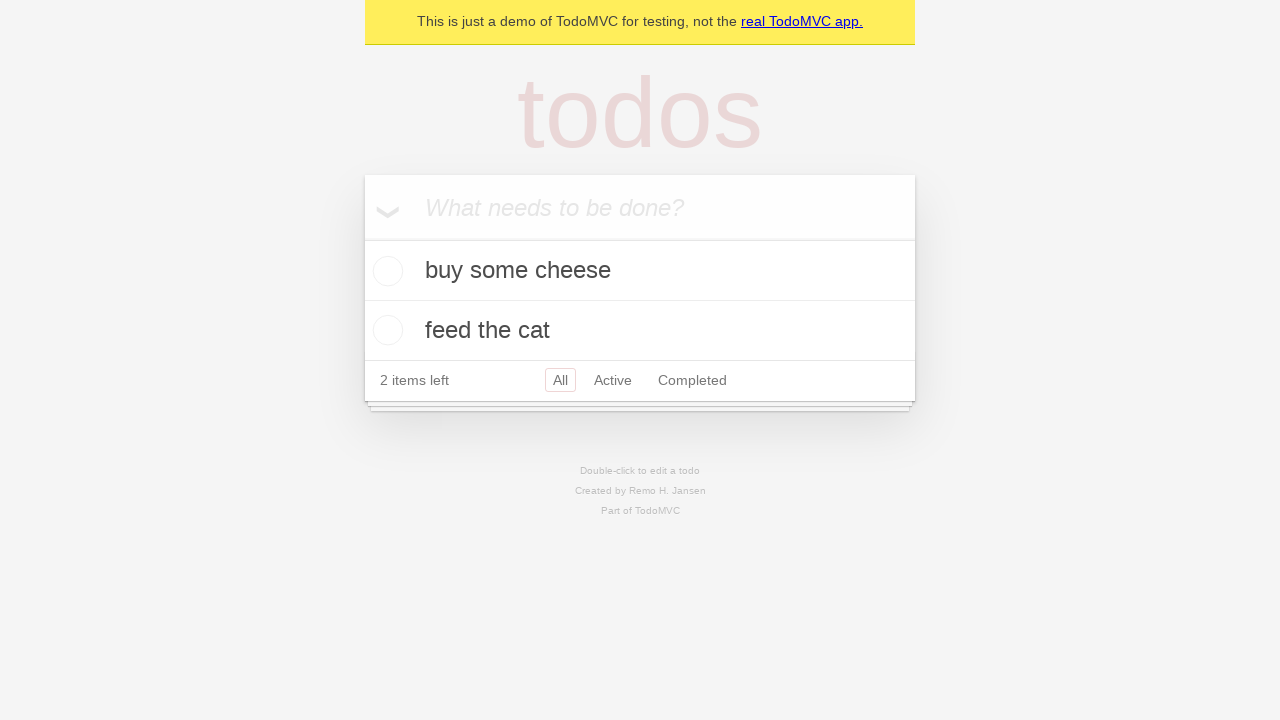

Second todo item appeared in the list, confirming count displays 2 items
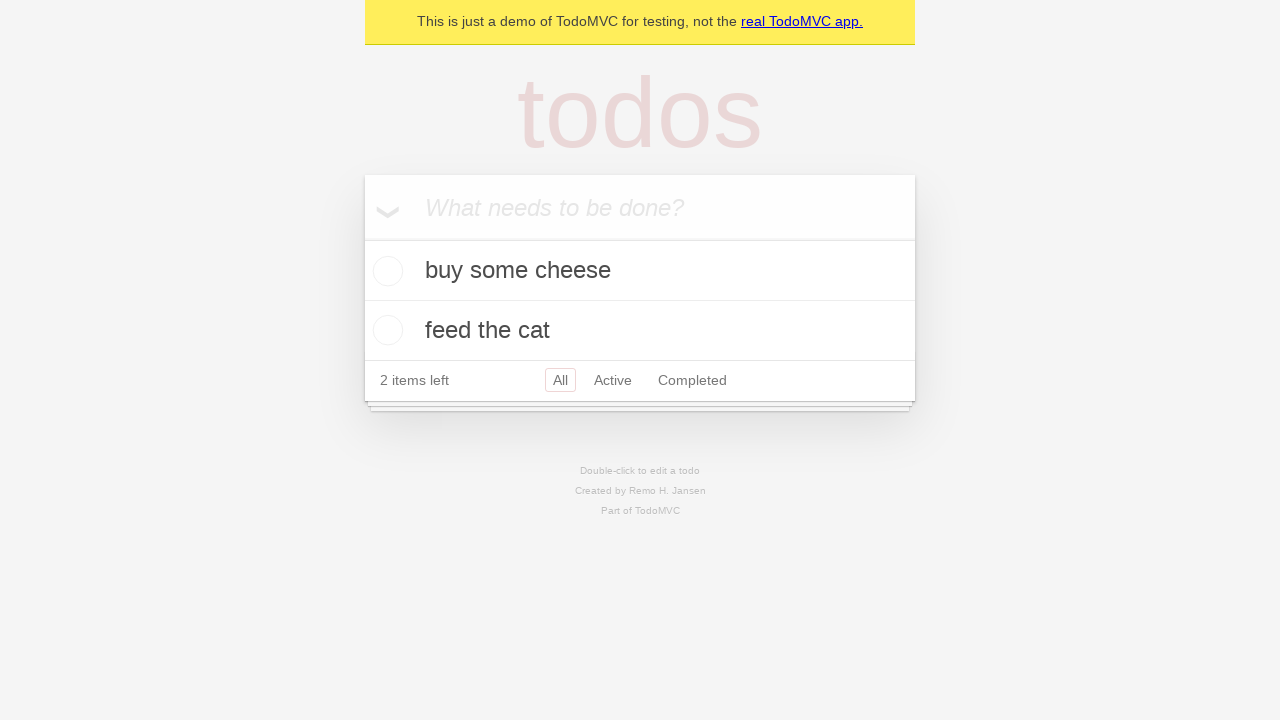

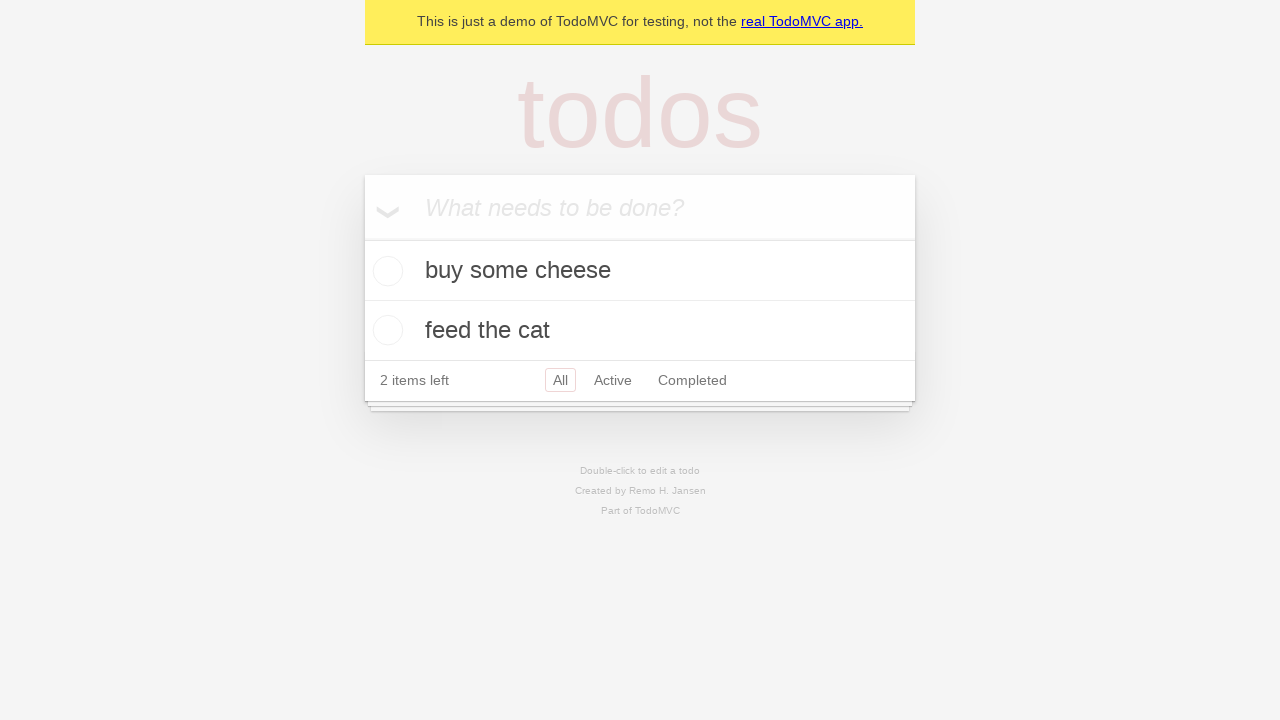